Navigates to Playwright documentation site and then to YouTube, testing basic navigation between two sites

Starting URL: https://playwright.dev/

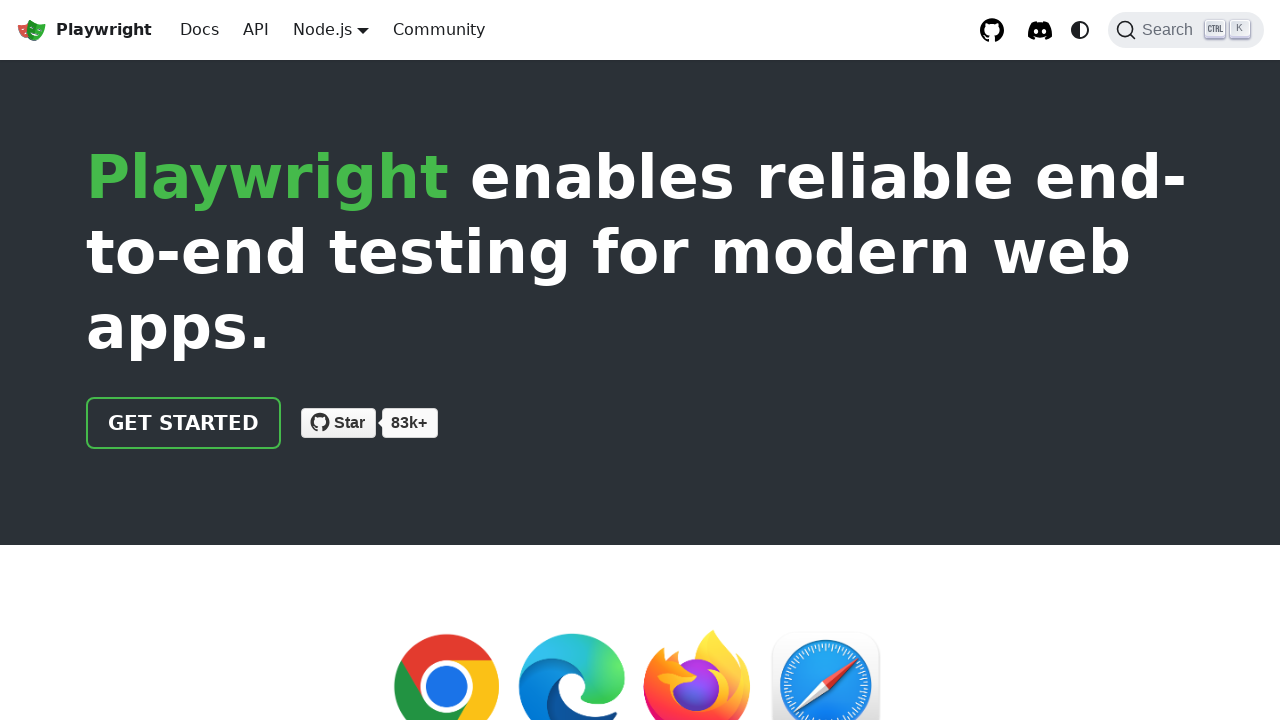

Navigated to Playwright documentation site
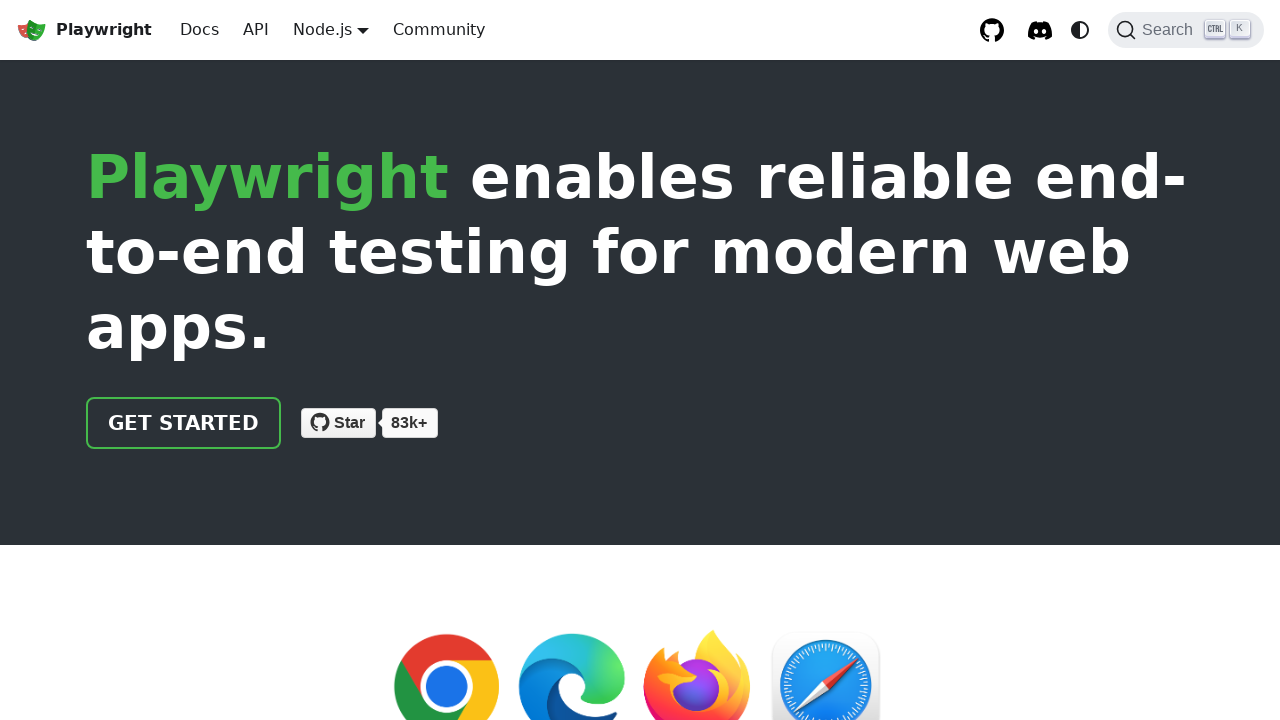

Navigated to YouTube
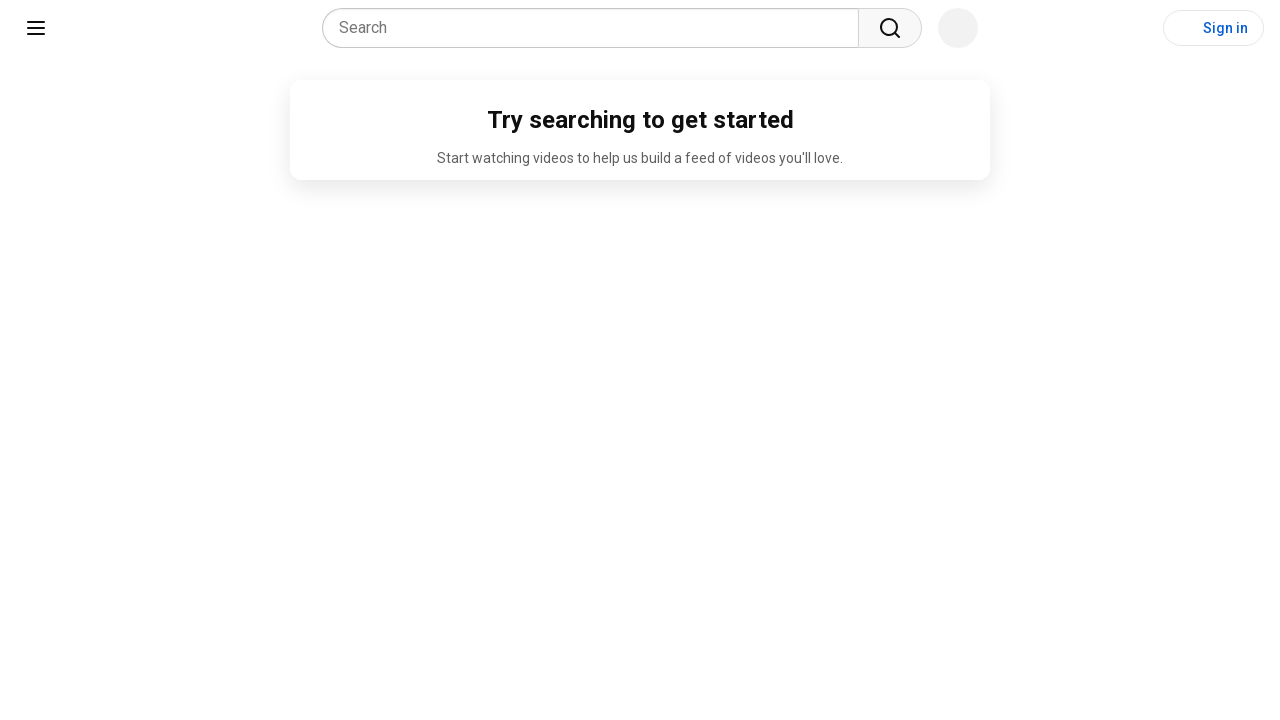

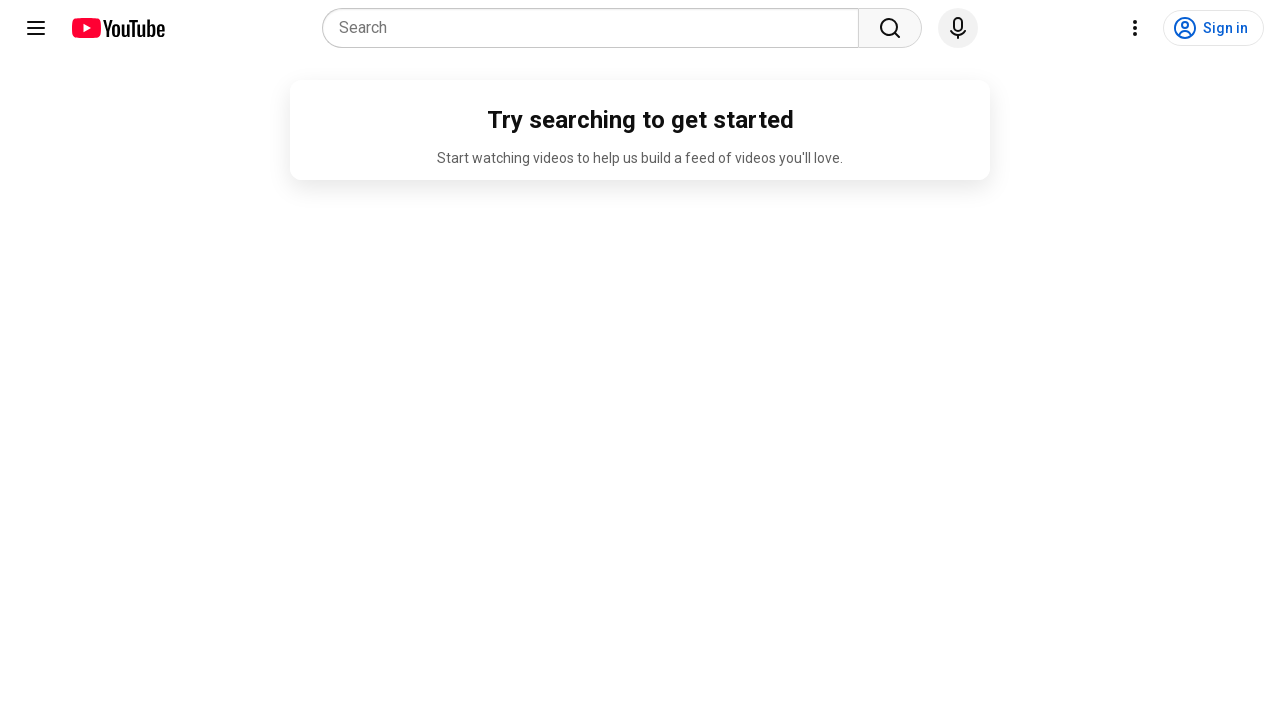